Tests search functionality, validates product count, adds items to cart, and verifies cart behavior on an e-commerce site

Starting URL: https://rahulshettyacademy.com/seleniumPractise/#/

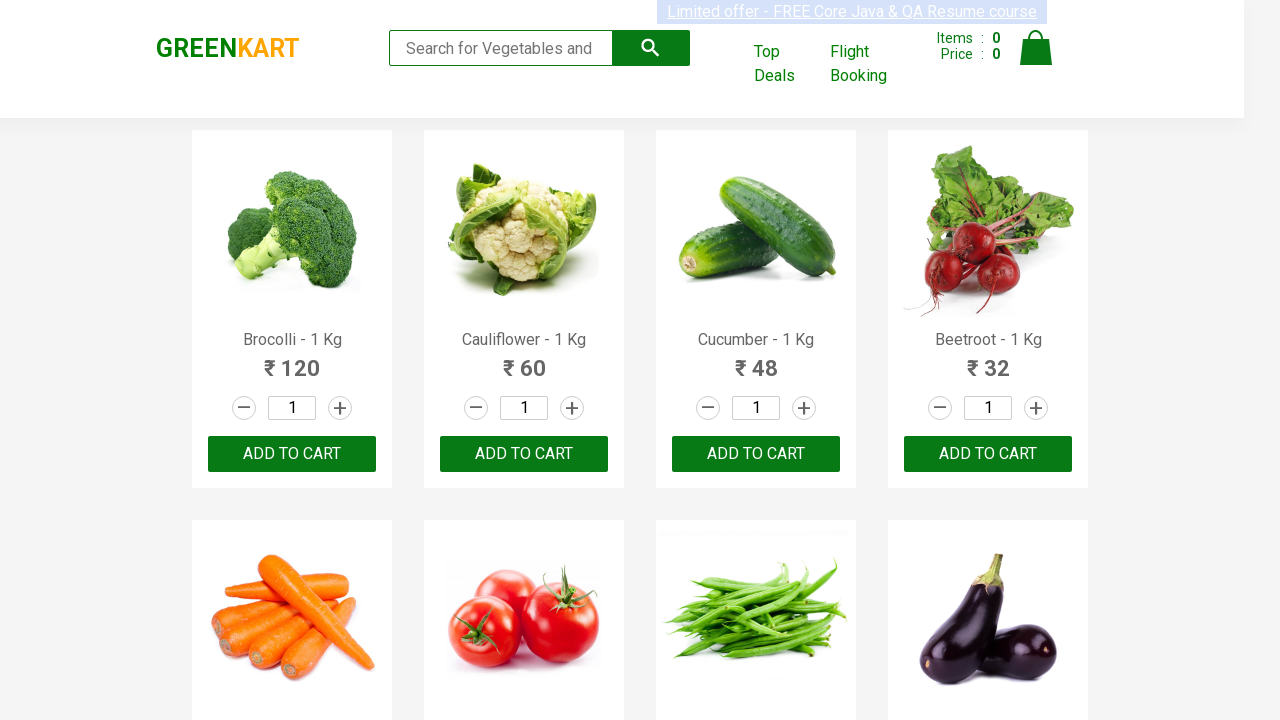

Filled search field with 'ca' to search for products on .search-keyword
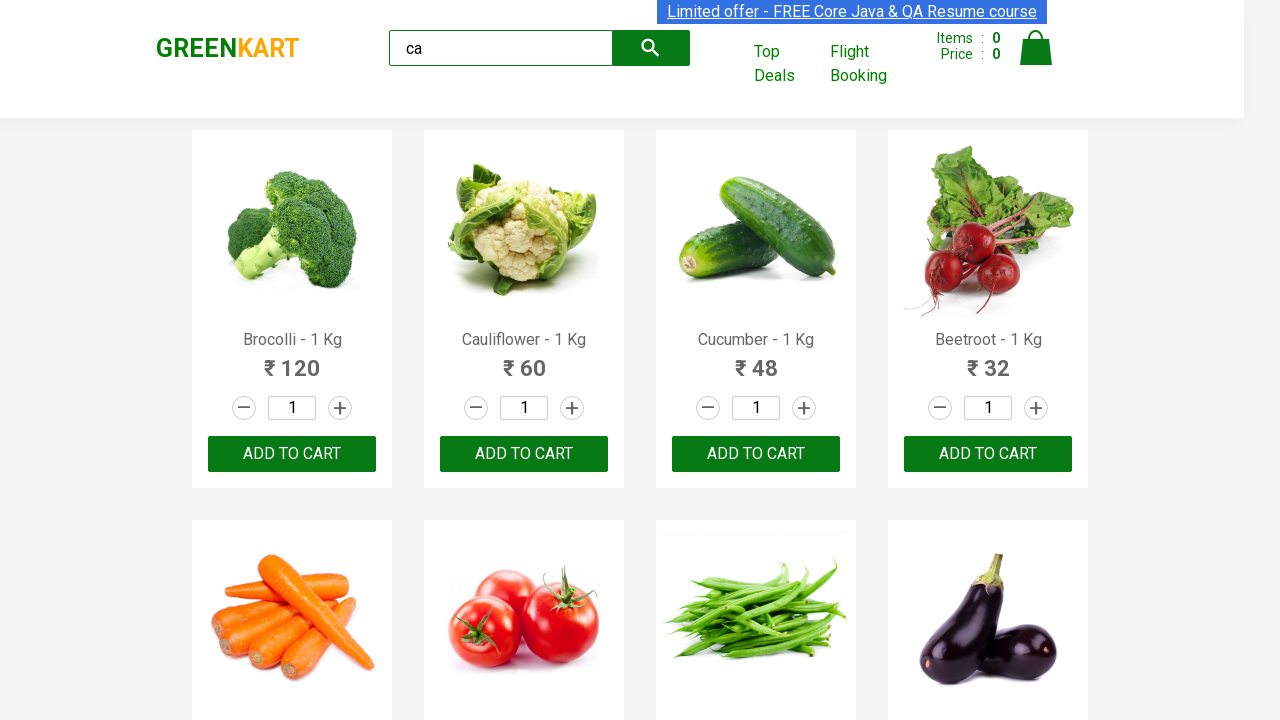

Waited 2000ms for search results to load
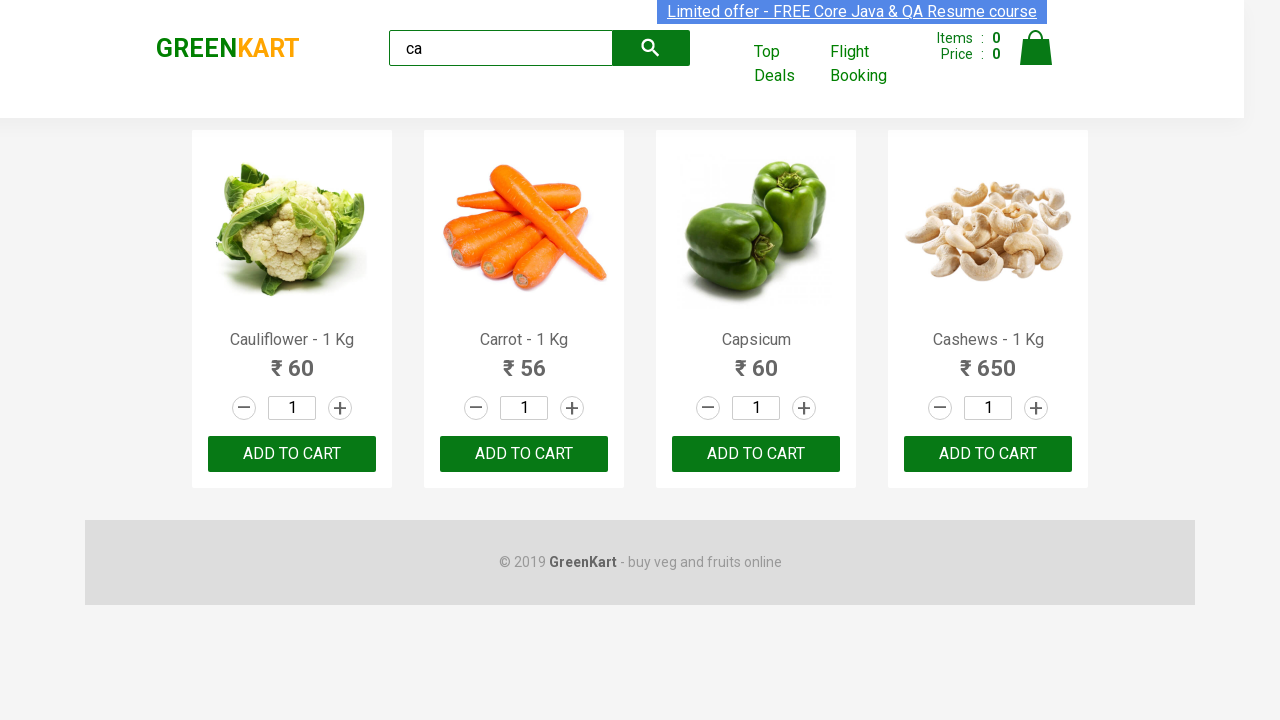

Product search results became visible
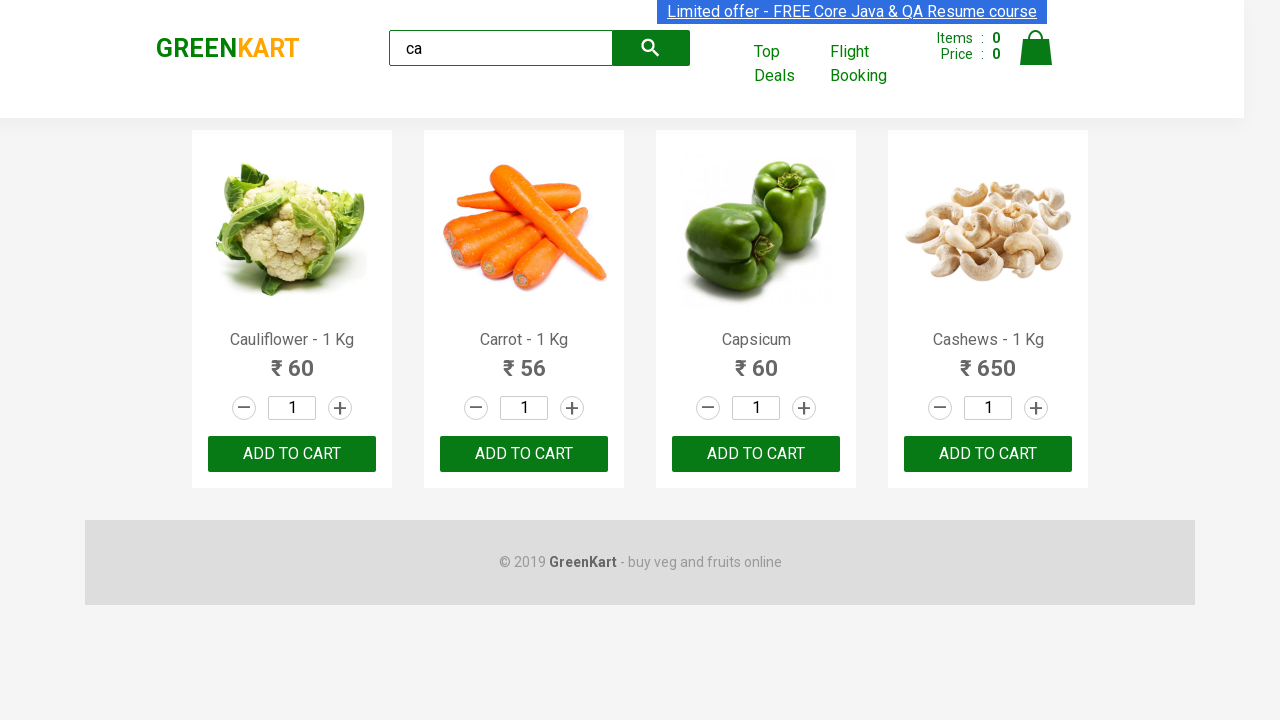

Clicked increment button on third product to increase quantity at (804, 408) on .products .product >> nth=2 >> .increment
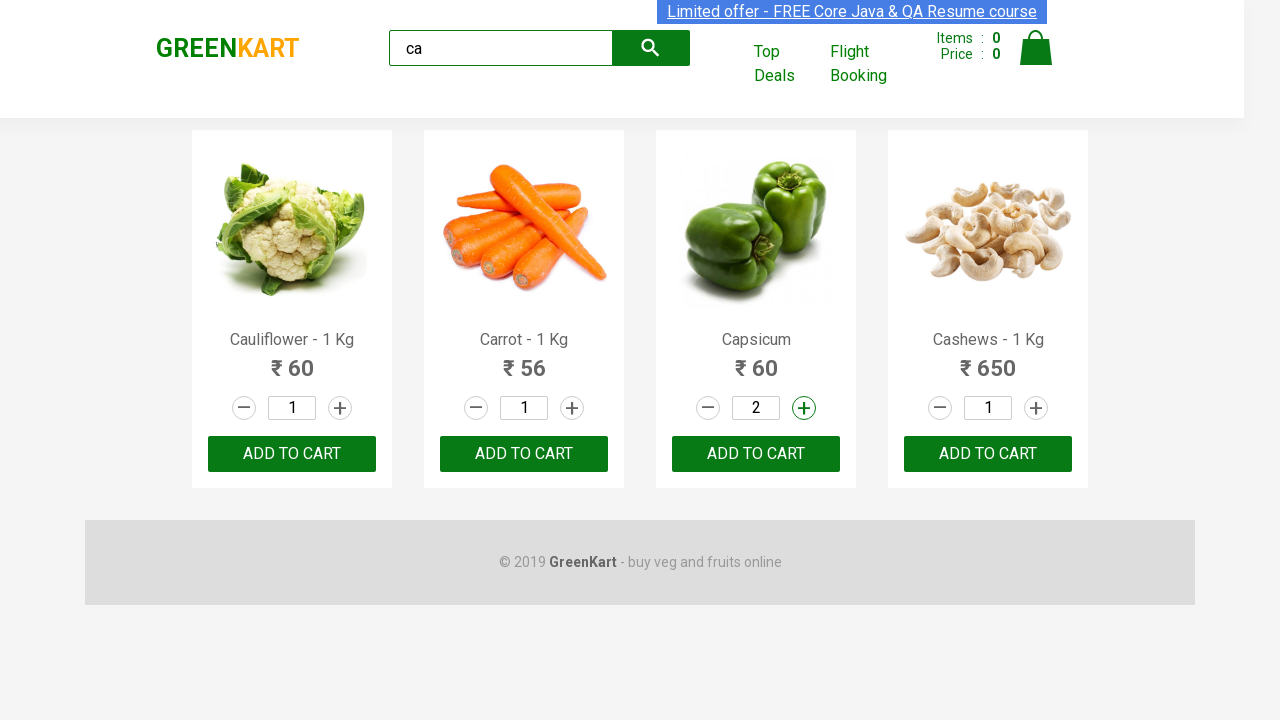

Clicked ADD TO CART button on third product at (756, 454) on .products .product >> nth=2 >> internal:text="ADD TO CART"i
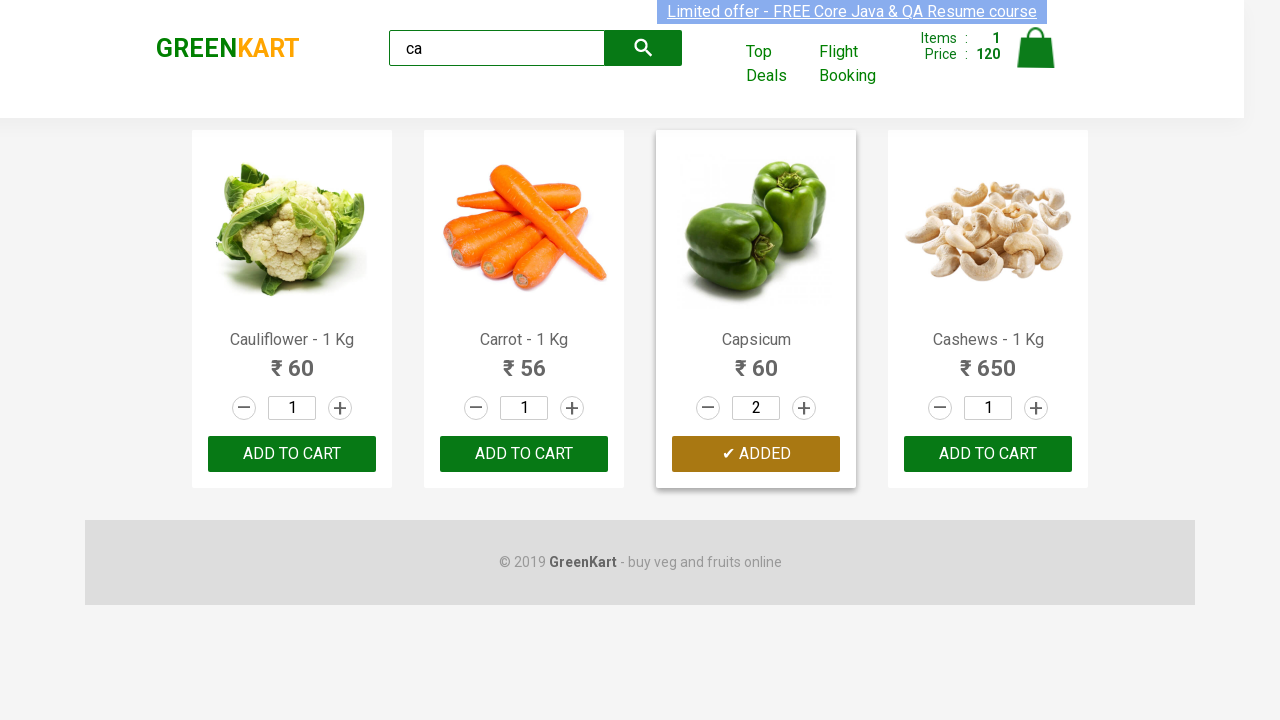

Third product successfully added to cart (ADDED status visible)
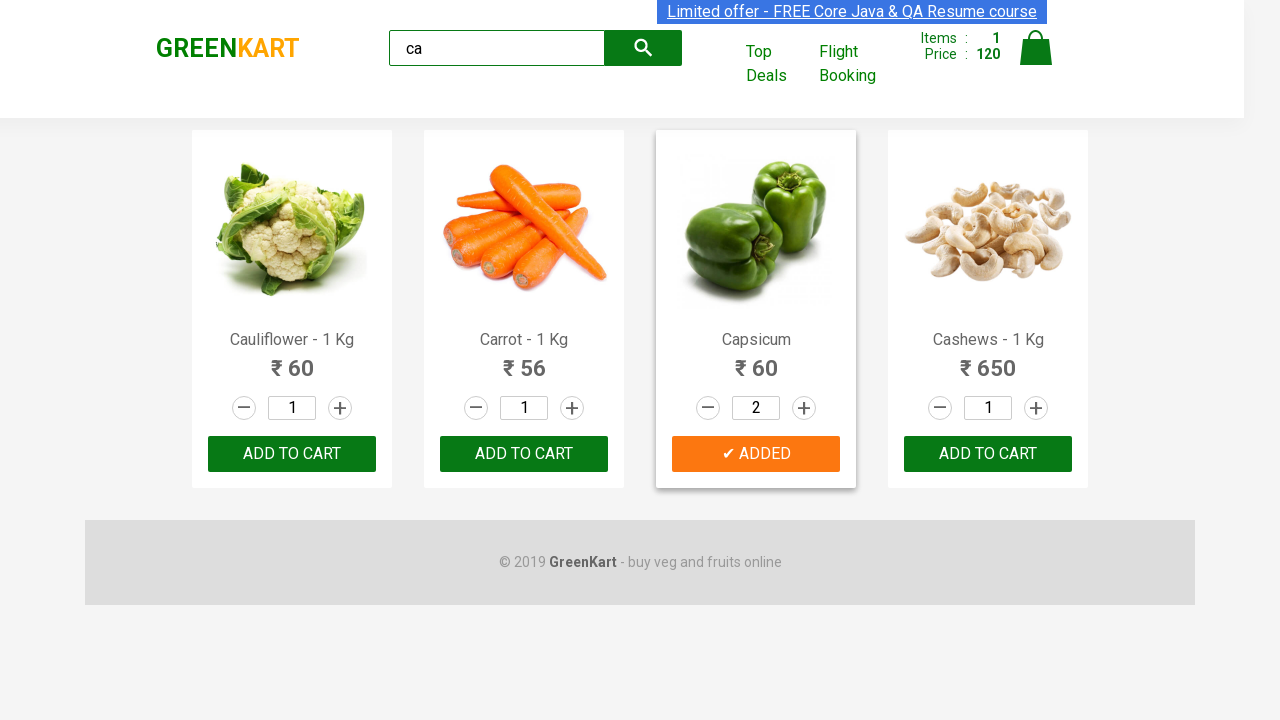

Retrieved all visible product elements
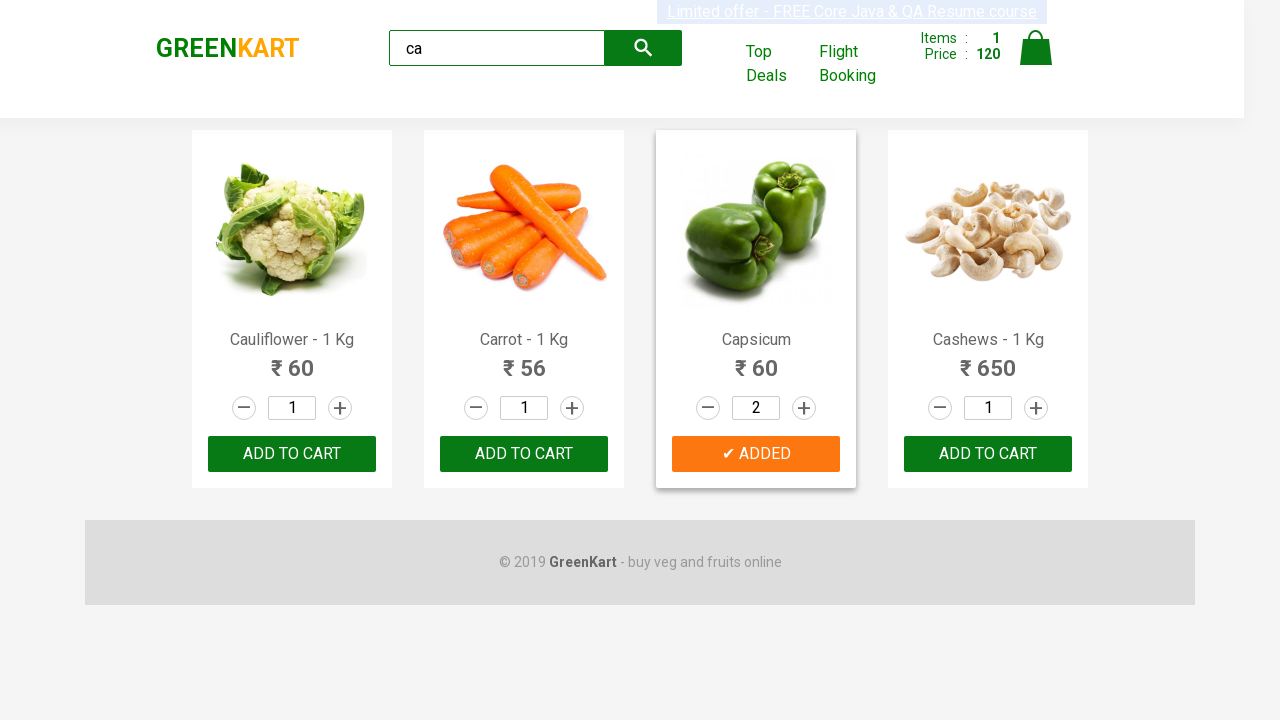

Found and clicked ADD TO CART button on Cashews product at (988, 454) on .products .product >> nth=3 >> button
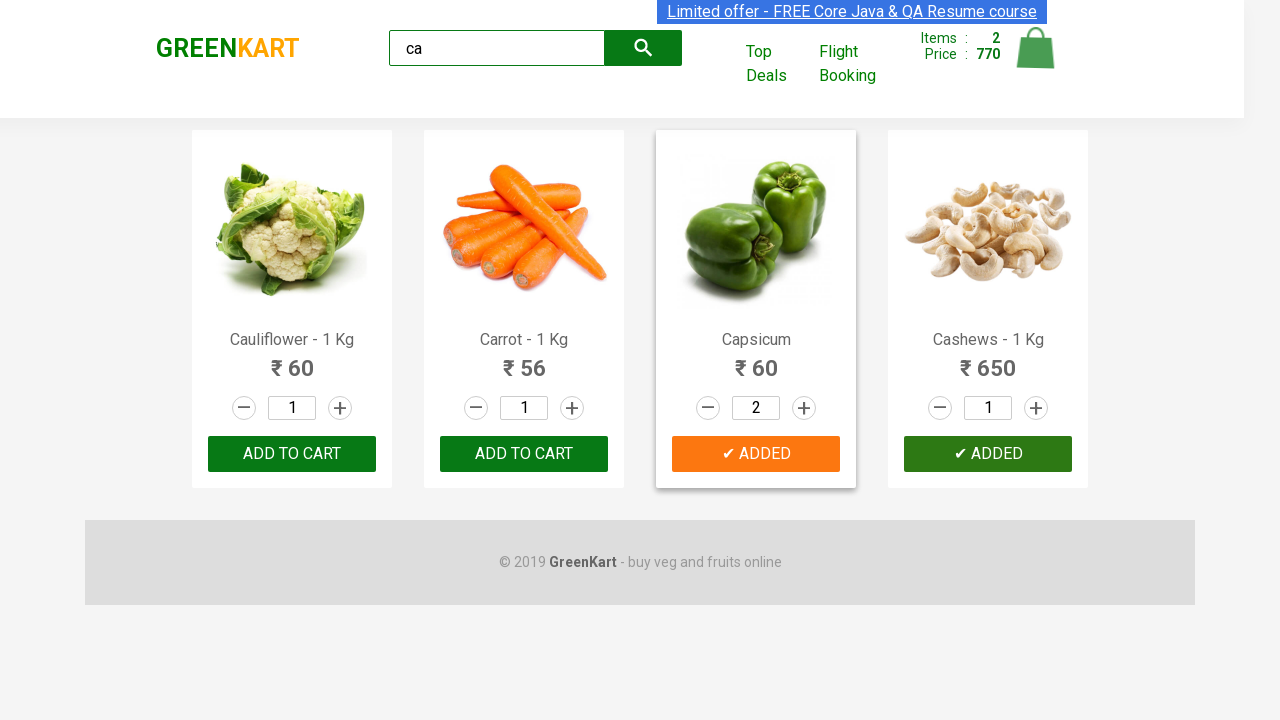

Cart animation (tada) element appeared after adding Cashews to cart
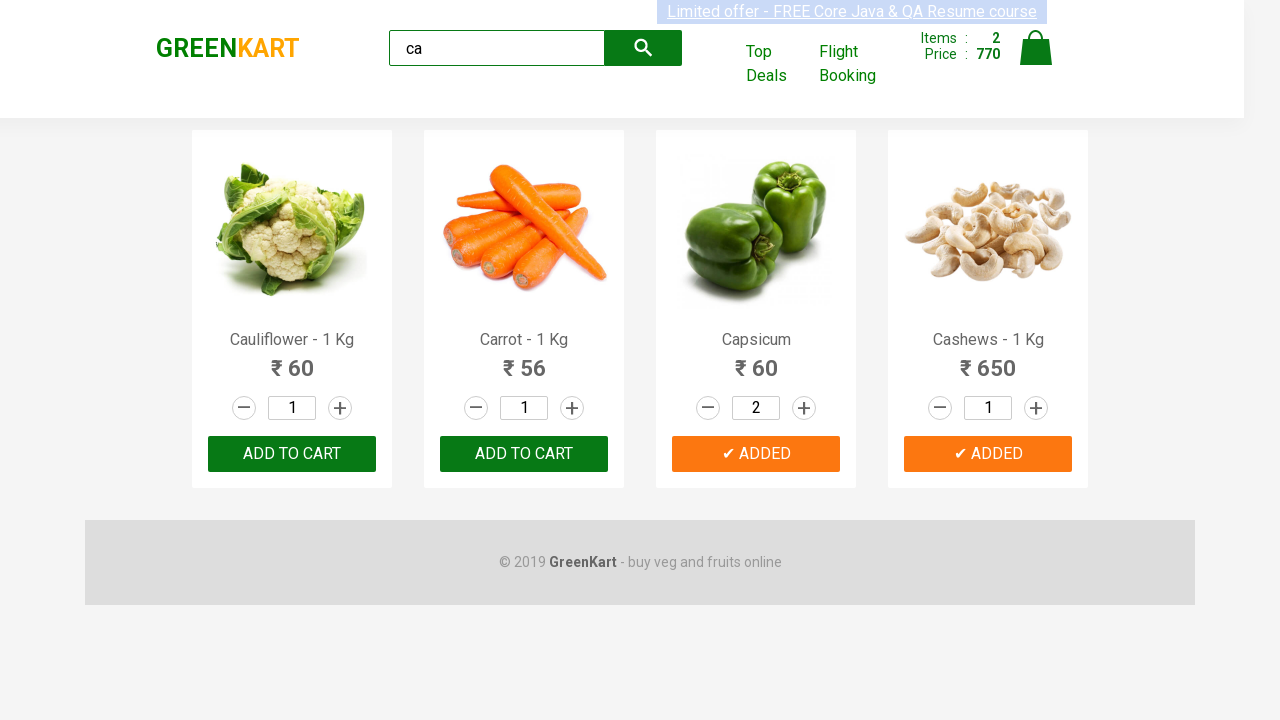

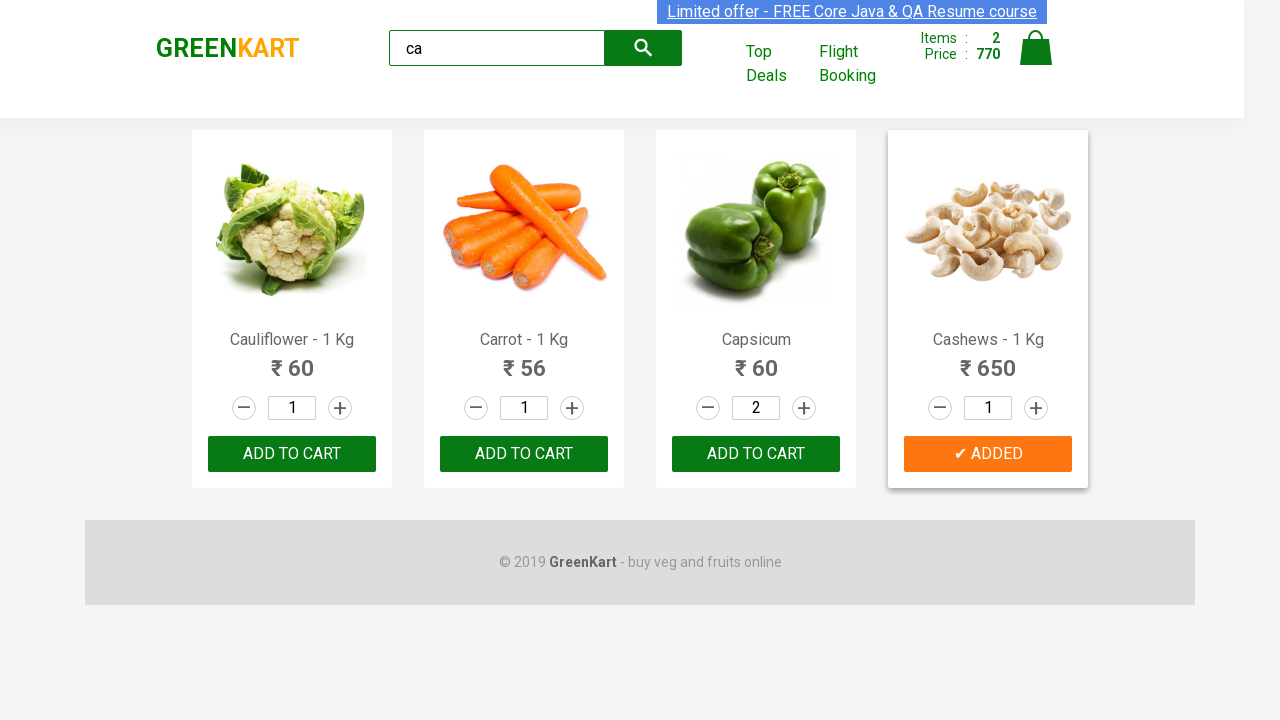